Tests clicking a button identified by its primary button class on a UI testing playground page that demonstrates class attribute challenges

Starting URL: http://uitestingplayground.com/classattr

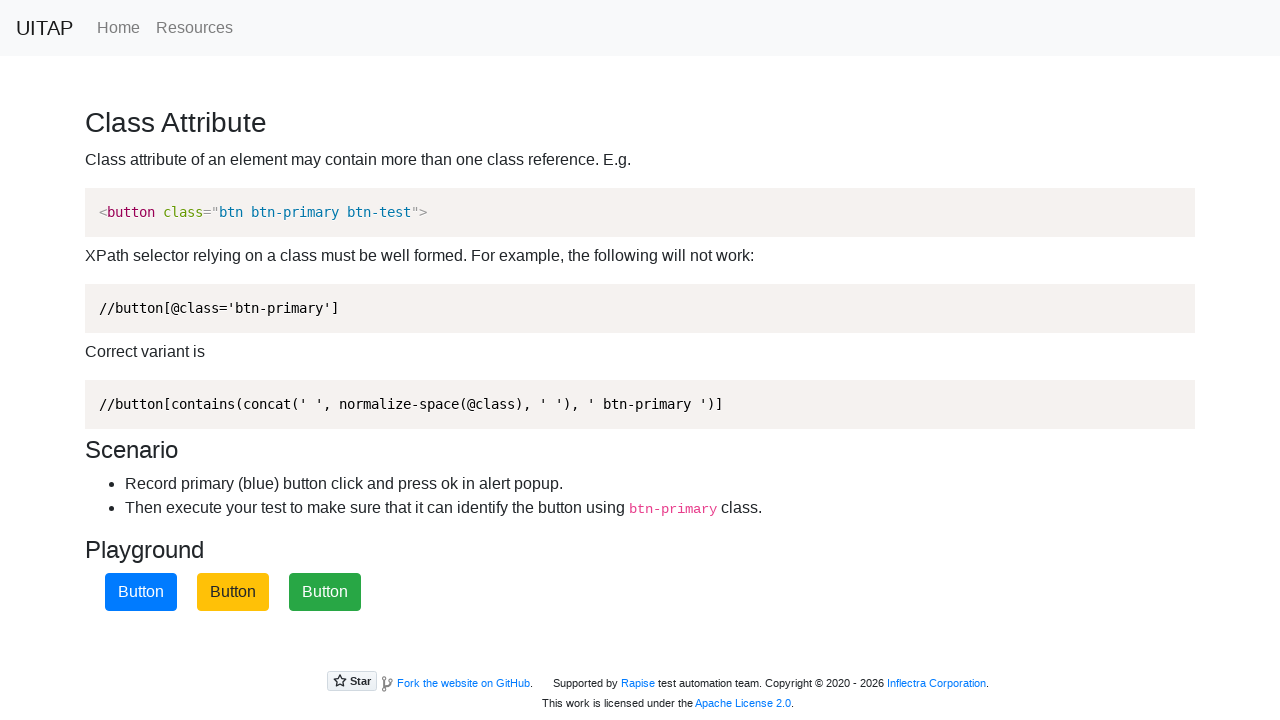

Navigated to UI Testing Playground class attribute challenges page
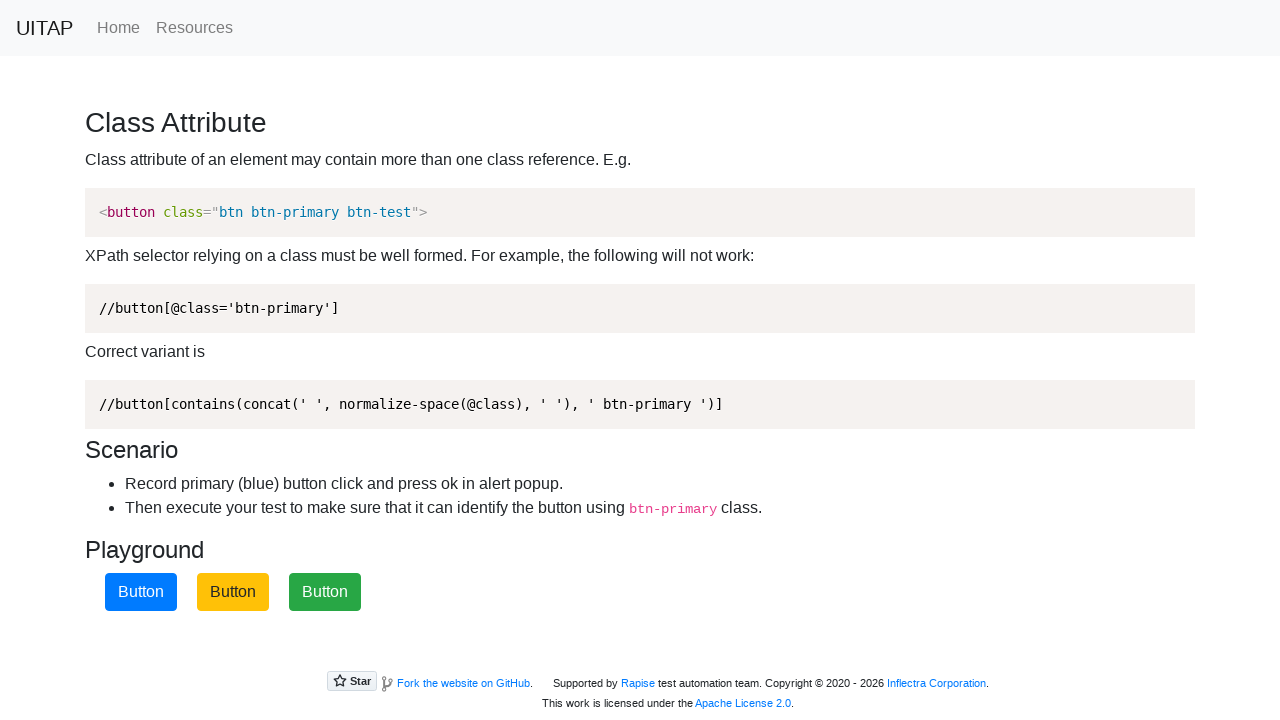

Clicked the primary button identified by .btn-primary class at (141, 592) on .btn-primary
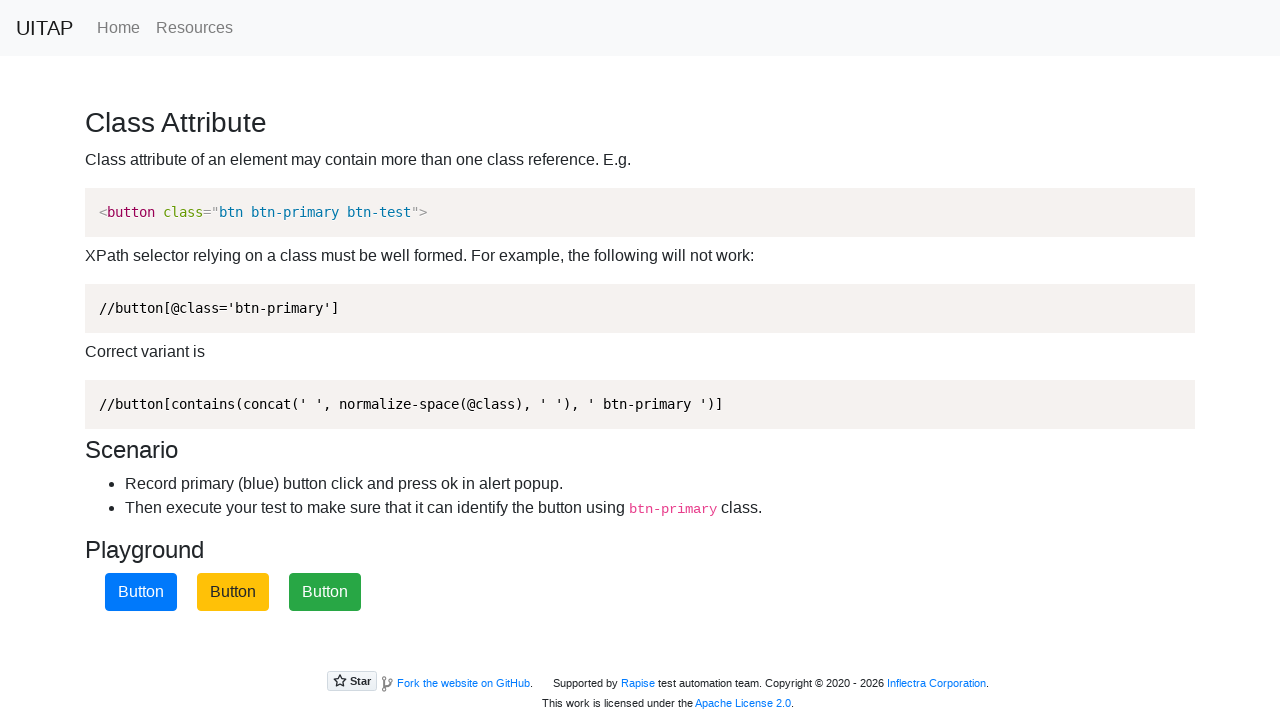

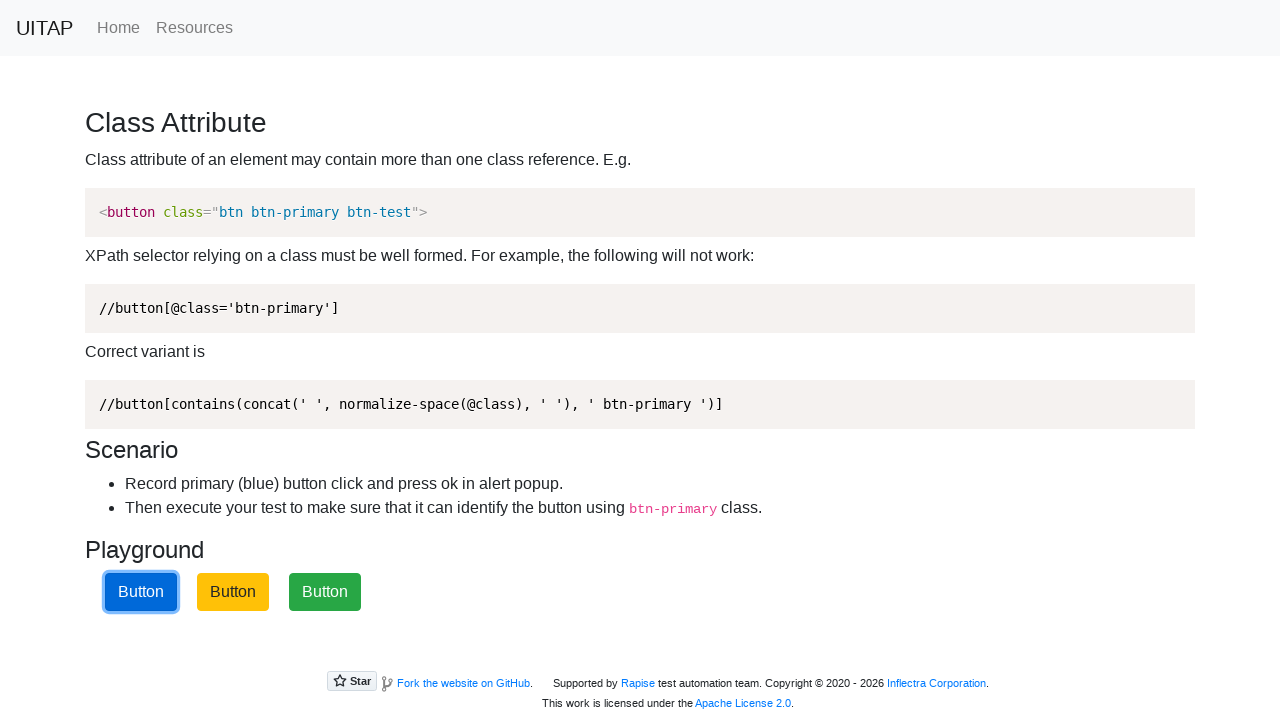